Tests that clicking Clear completed button removes completed items from the list

Starting URL: https://demo.playwright.dev/todomvc

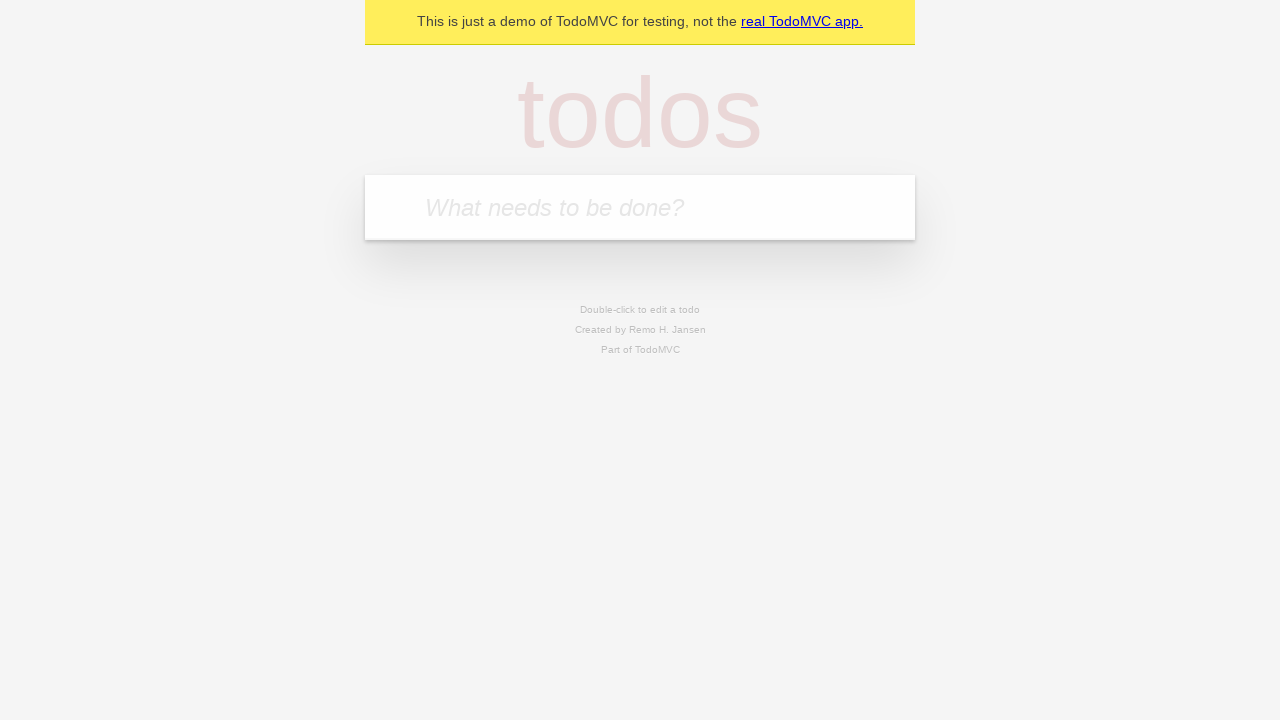

Filled todo input with 'buy some cheese' on internal:attr=[placeholder="What needs to be done?"i]
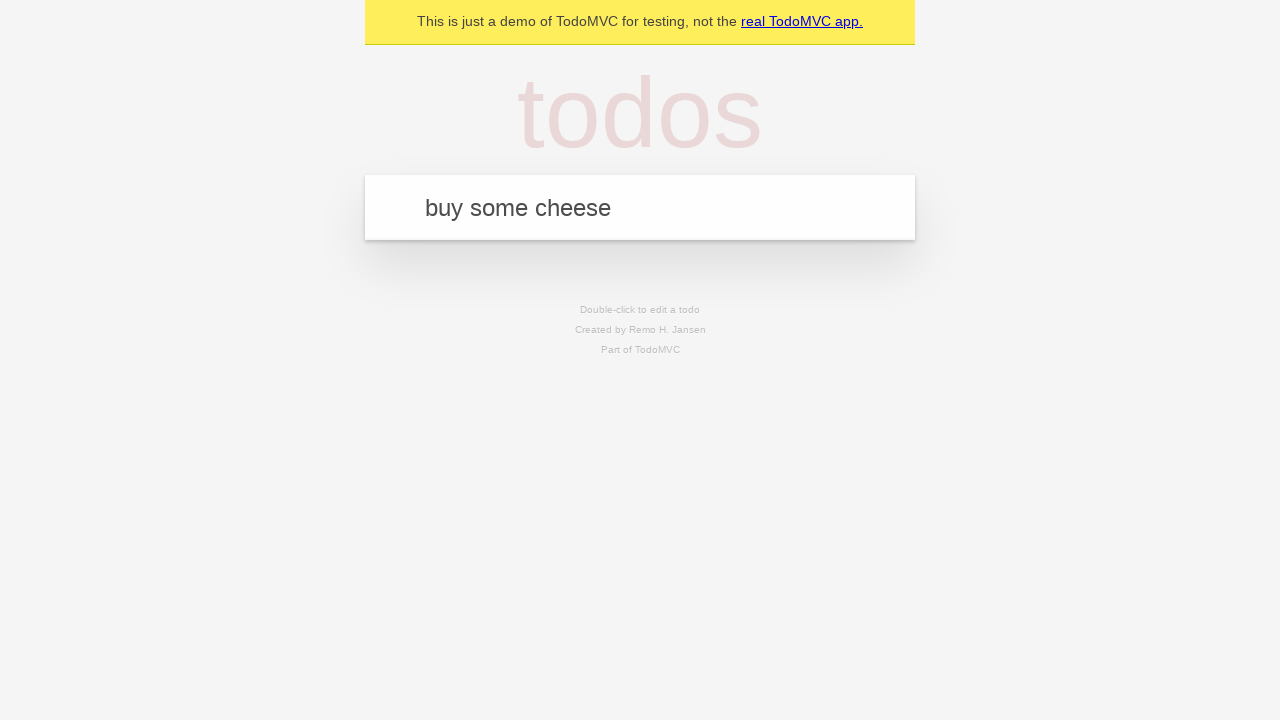

Pressed Enter to add first todo on internal:attr=[placeholder="What needs to be done?"i]
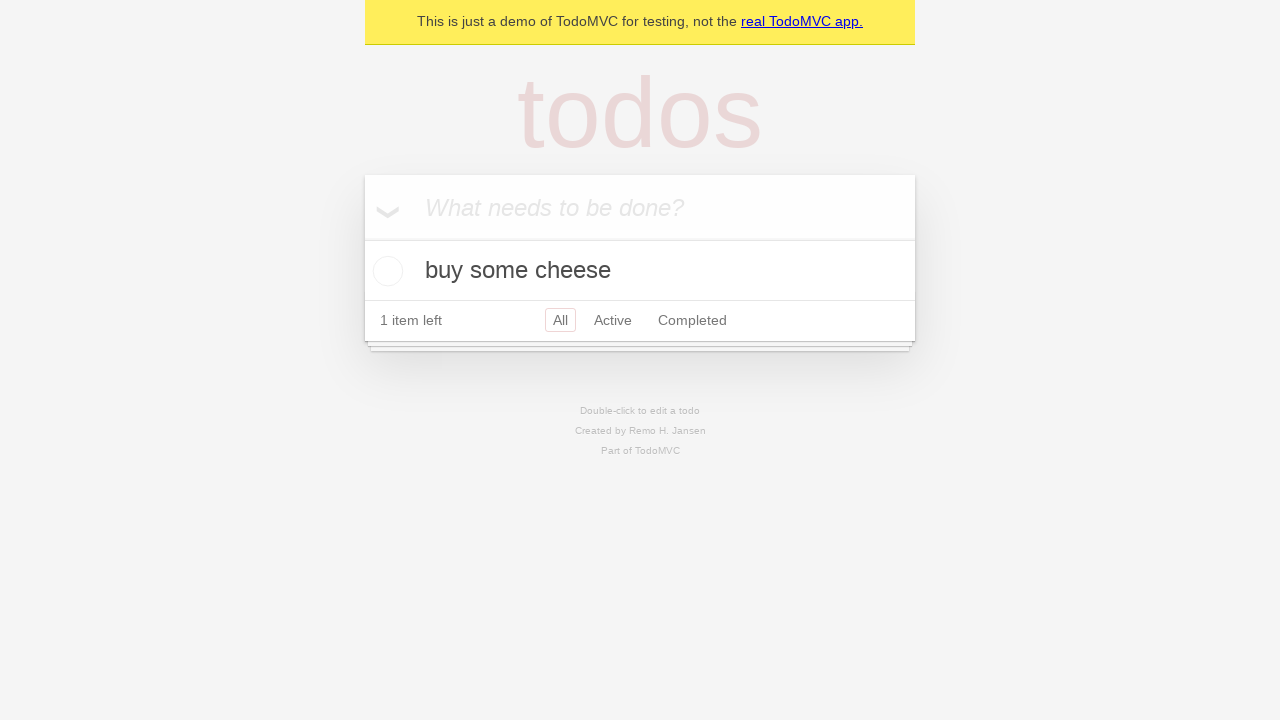

Filled todo input with 'feed the cat' on internal:attr=[placeholder="What needs to be done?"i]
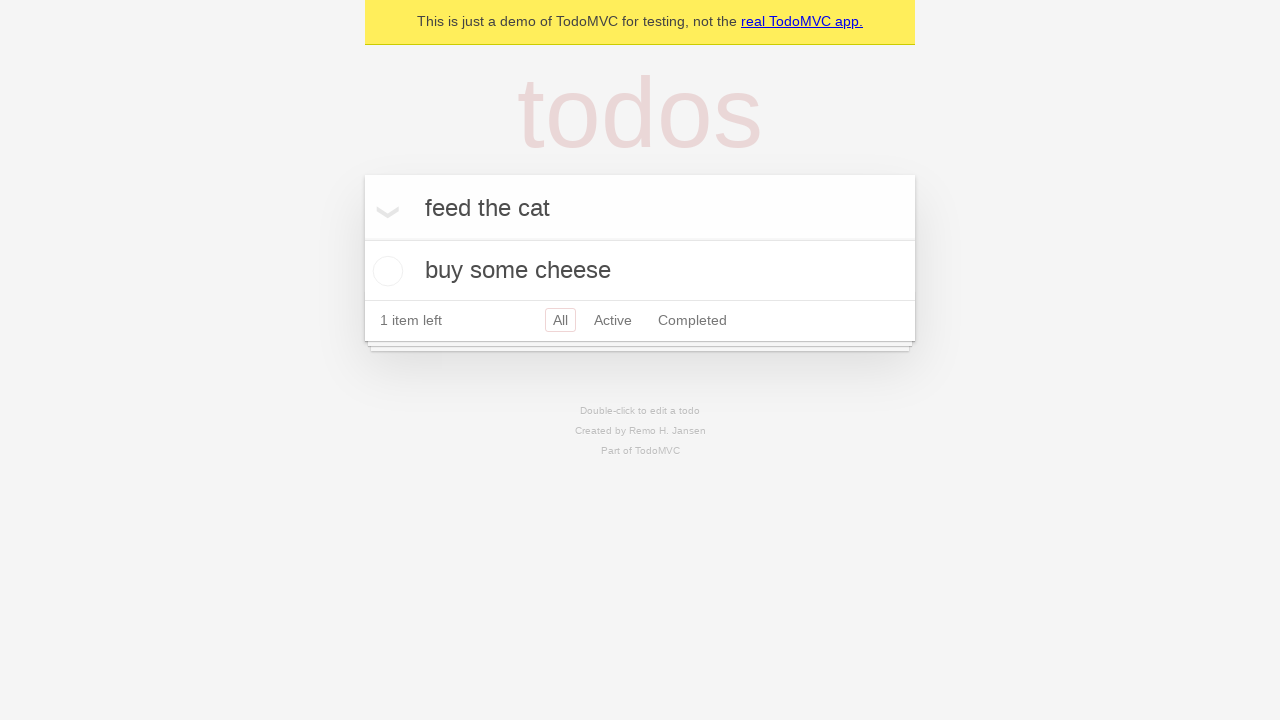

Pressed Enter to add second todo on internal:attr=[placeholder="What needs to be done?"i]
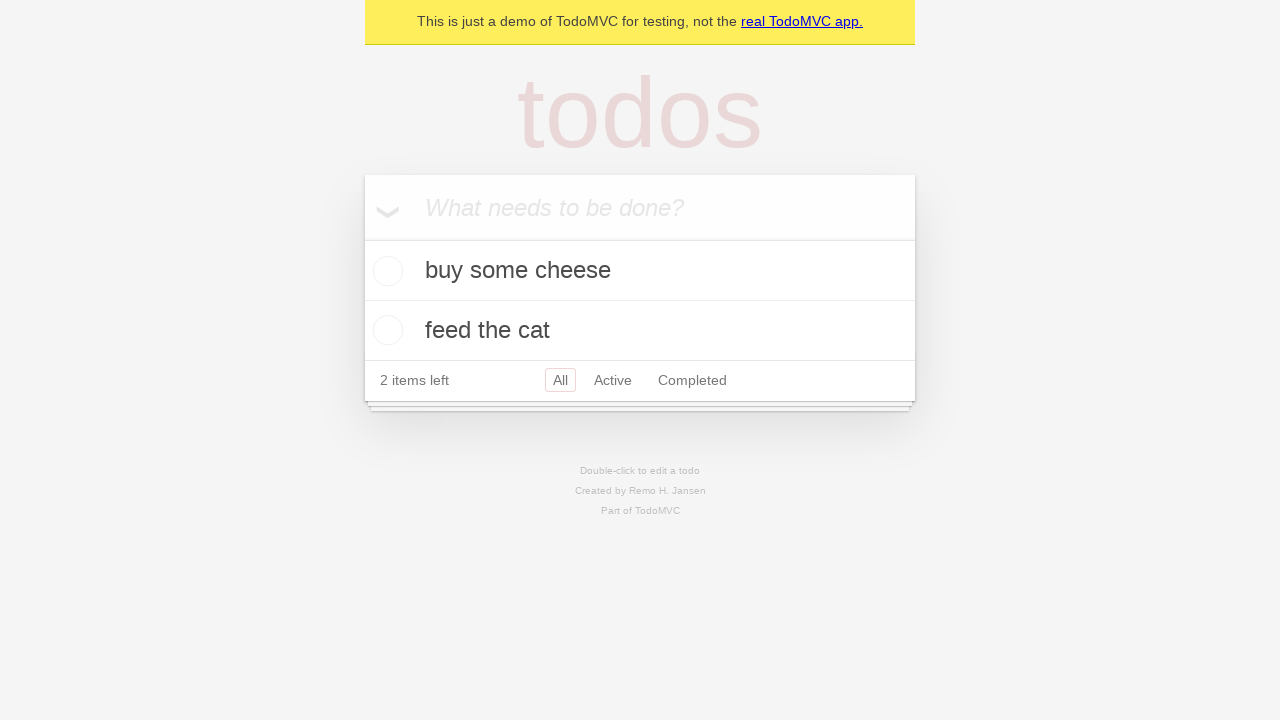

Filled todo input with 'book a doctors appointment' on internal:attr=[placeholder="What needs to be done?"i]
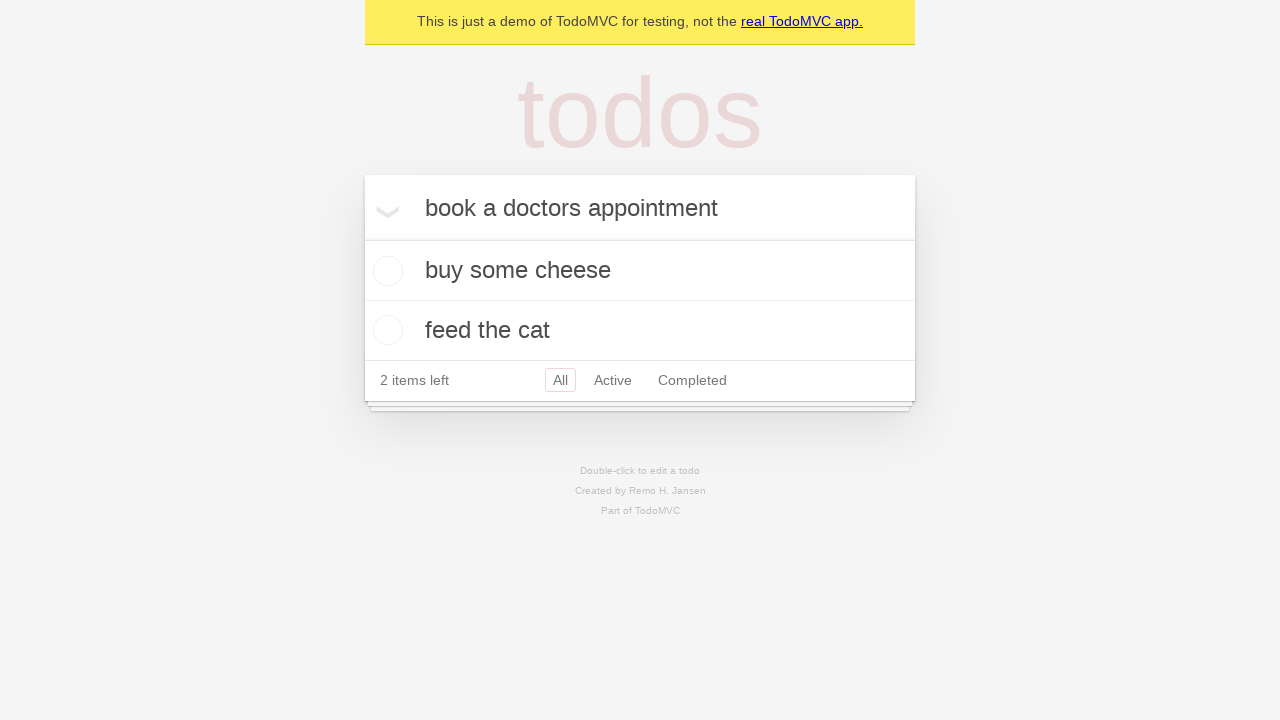

Pressed Enter to add third todo on internal:attr=[placeholder="What needs to be done?"i]
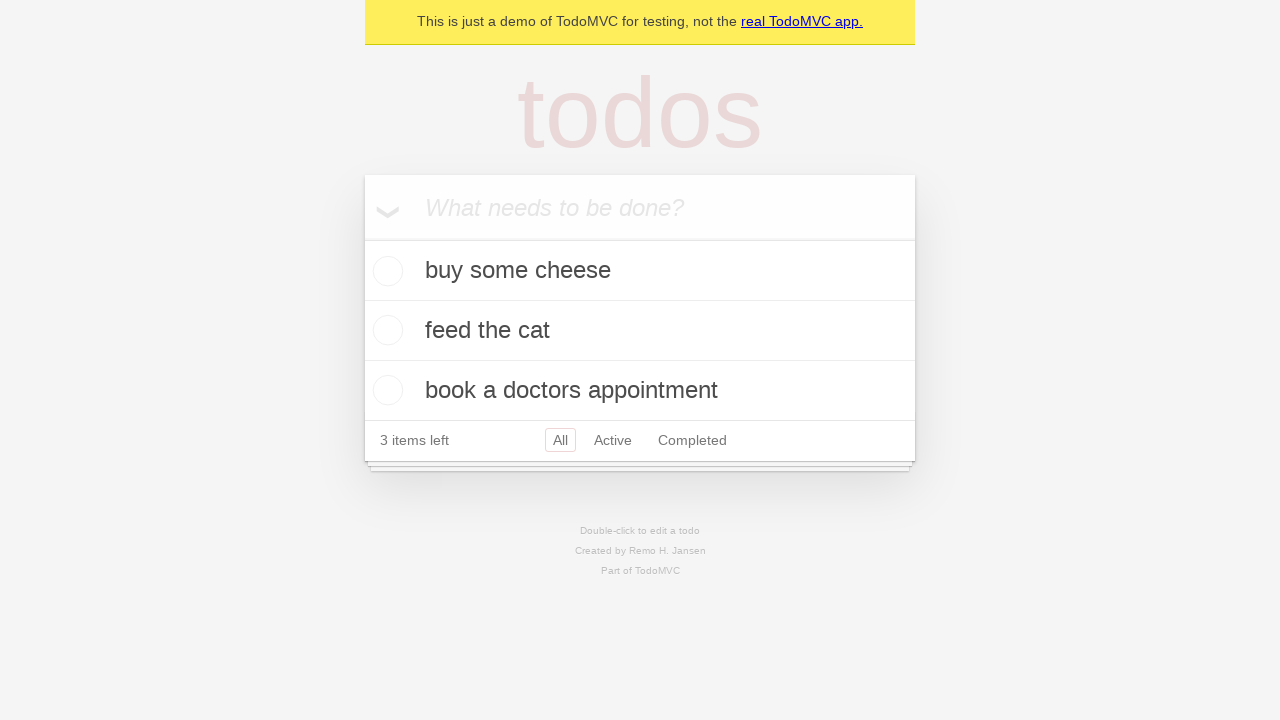

Waited for all three todos to be rendered
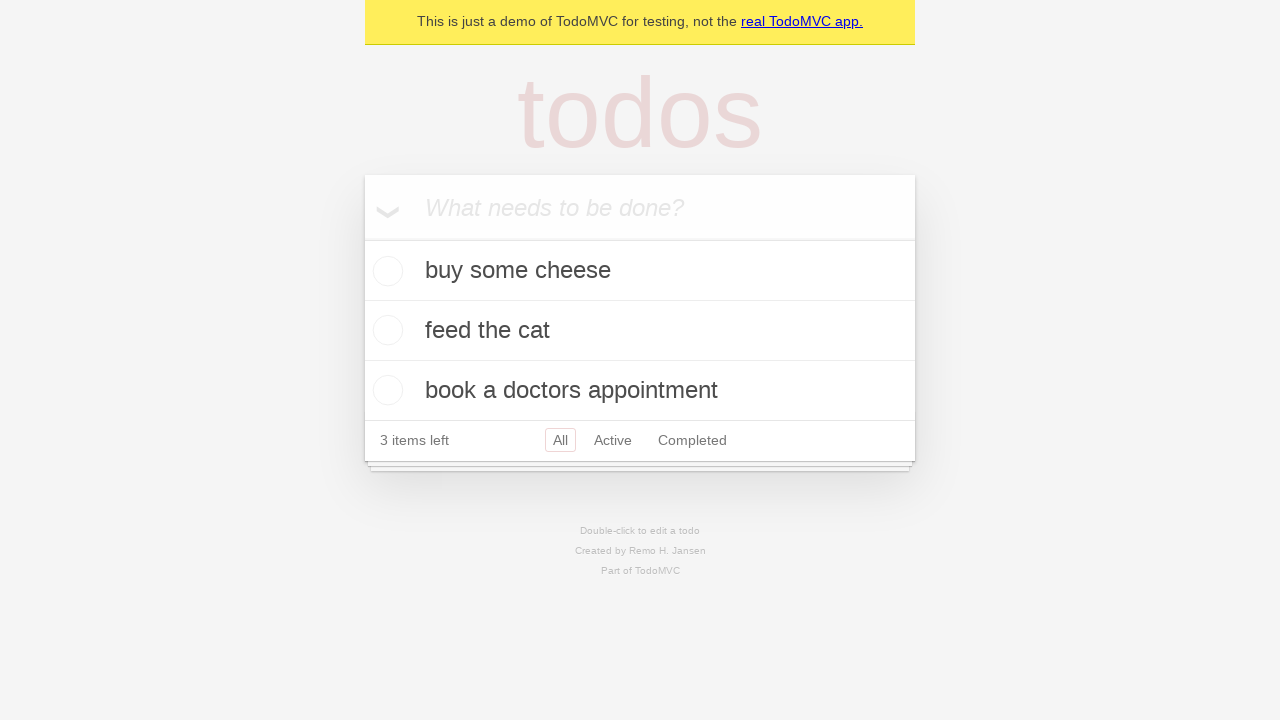

Checked the second todo item checkbox at (385, 330) on internal:testid=[data-testid="todo-item"s] >> nth=1 >> internal:role=checkbox
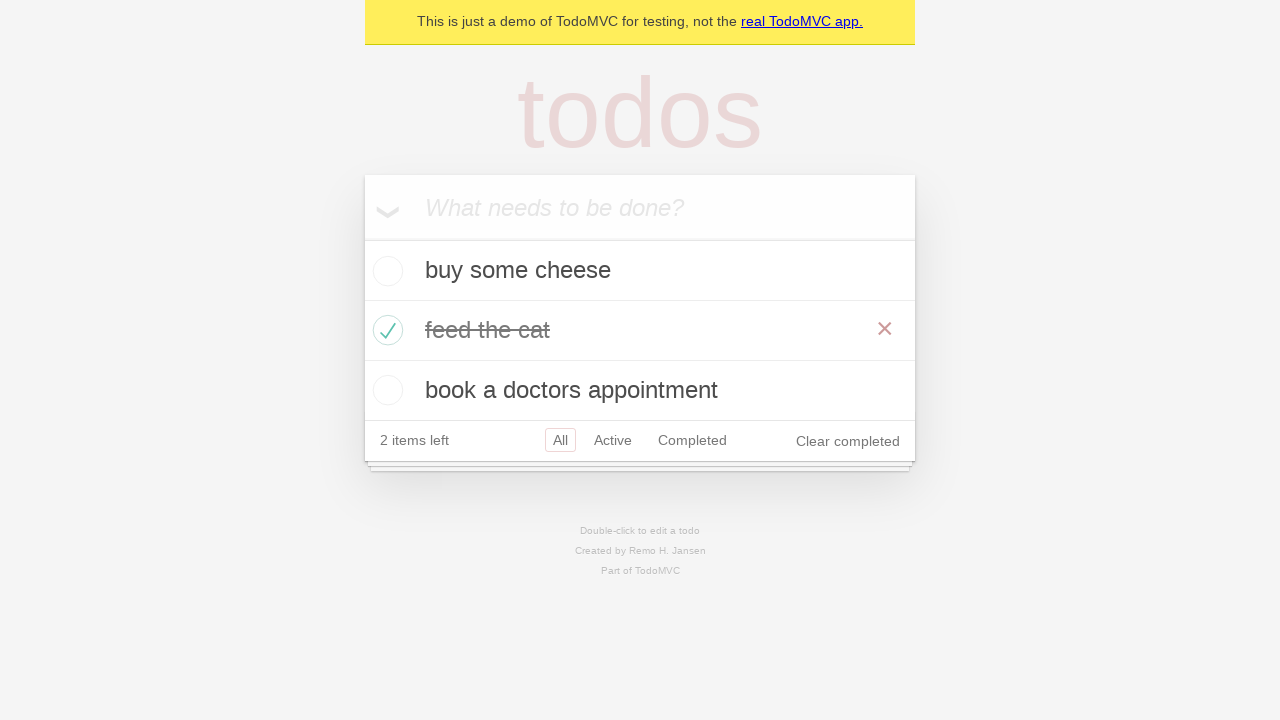

Clicked Clear completed button to remove completed items at (848, 441) on internal:role=button[name="Clear completed"i]
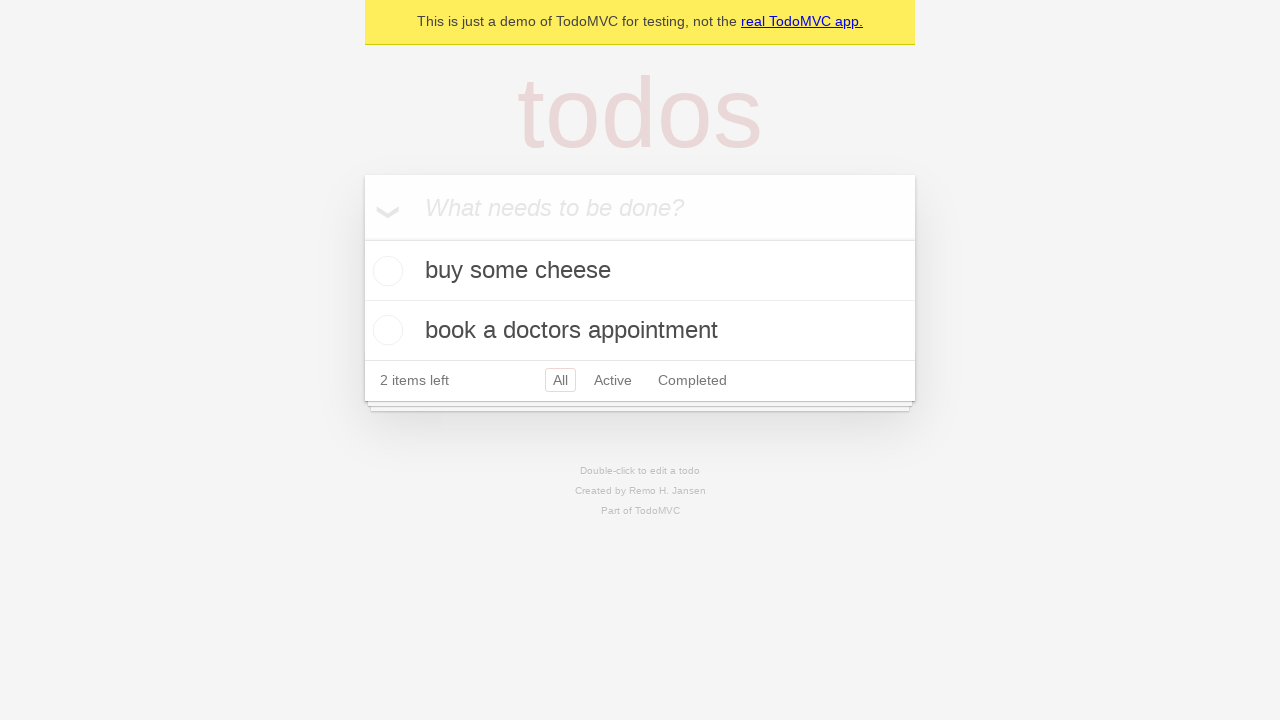

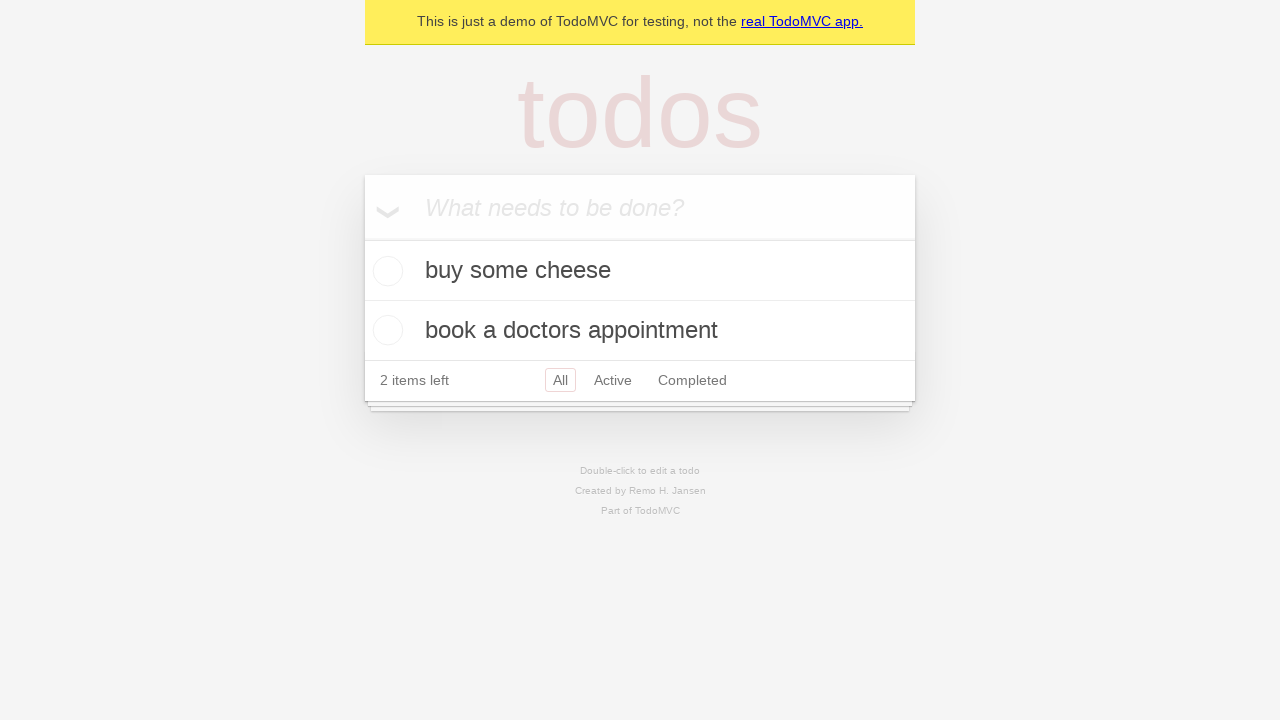